Tests browser window handling by clicking a button that opens a new tab, switching to the new tab to read its content, then switching back to the parent window.

Starting URL: https://demoqa.com/browser-windows

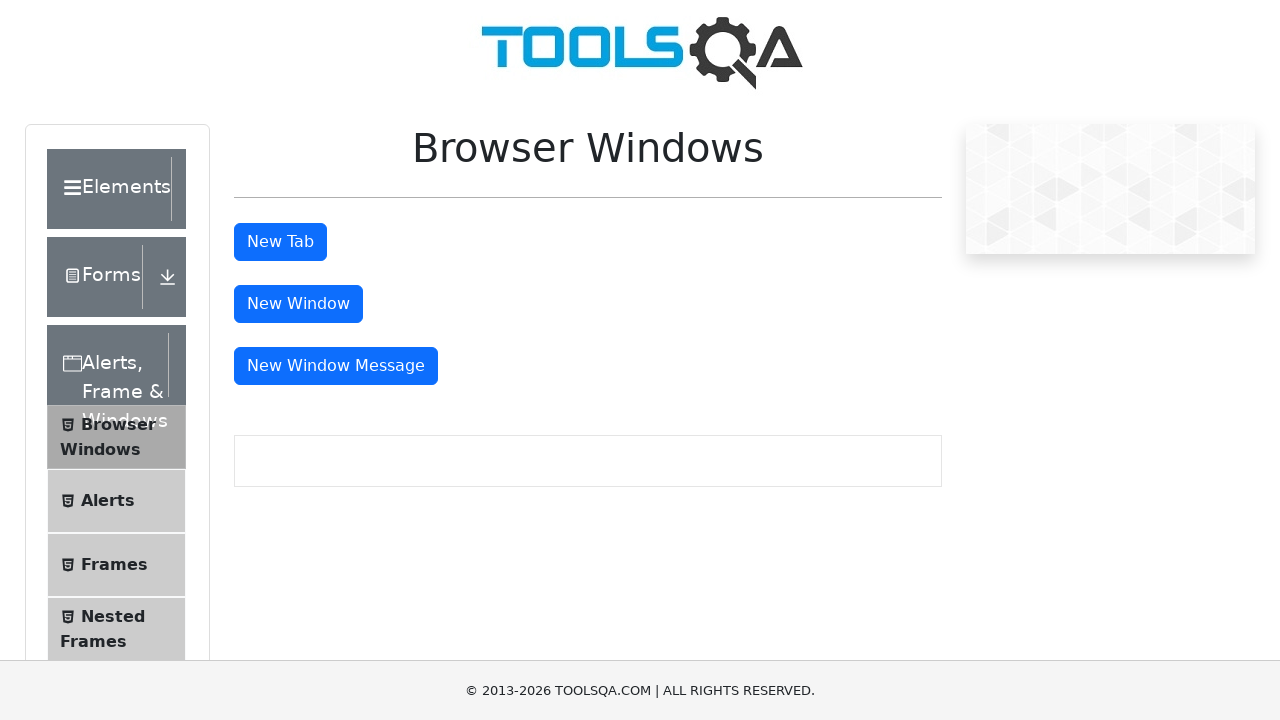

Located the 'New Tab' button
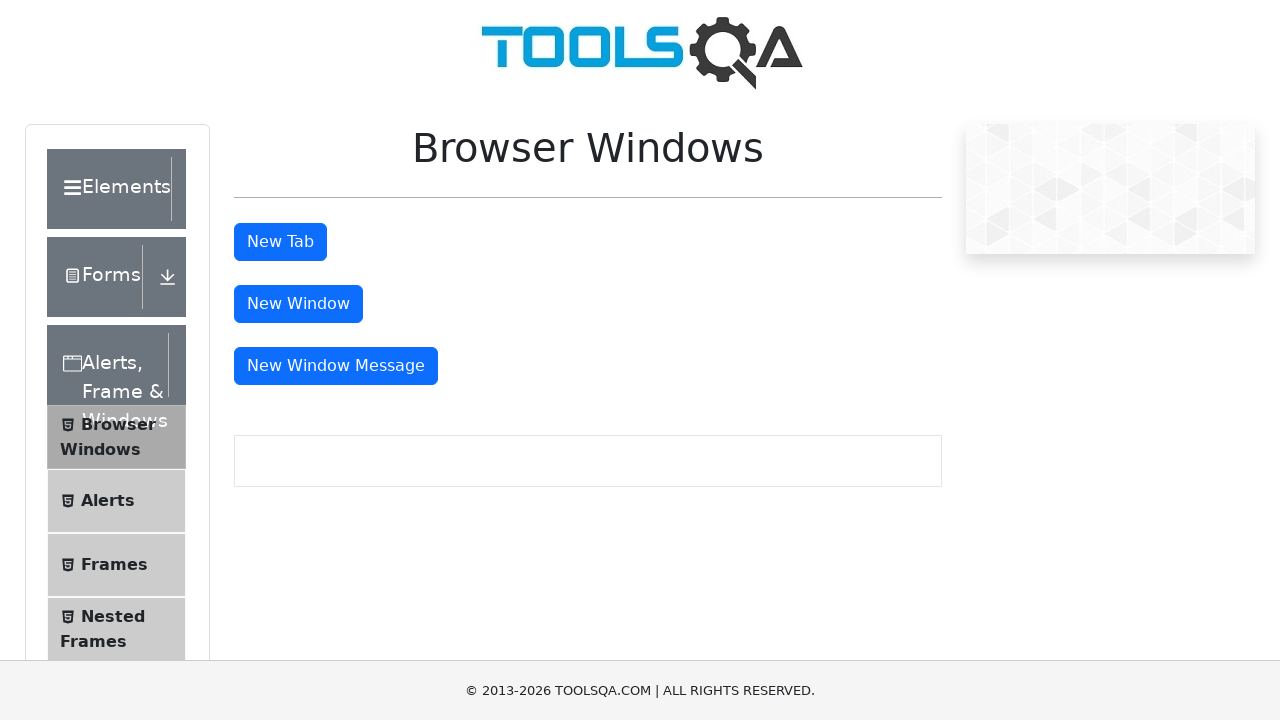

Scrolled down 200 pixels to view the button
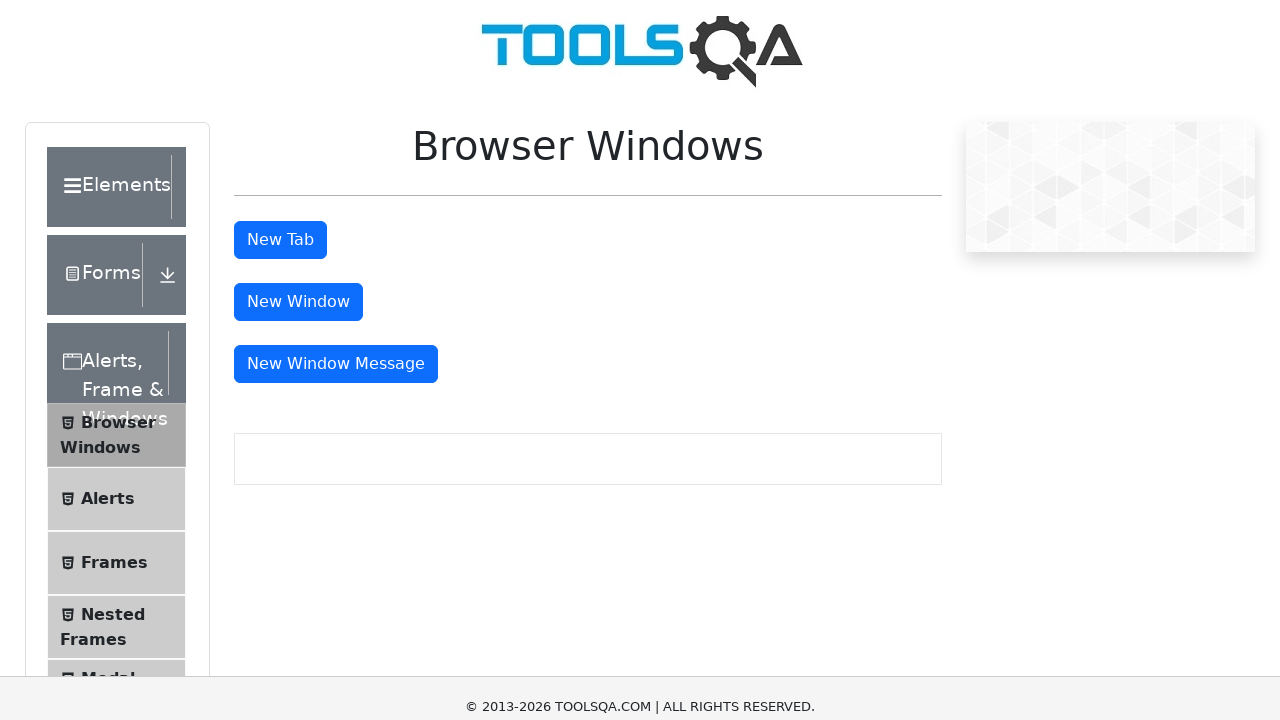

Clicked the 'New Tab' button to open a new tab at (280, 42) on xpath=//*[@id="tabButton"]
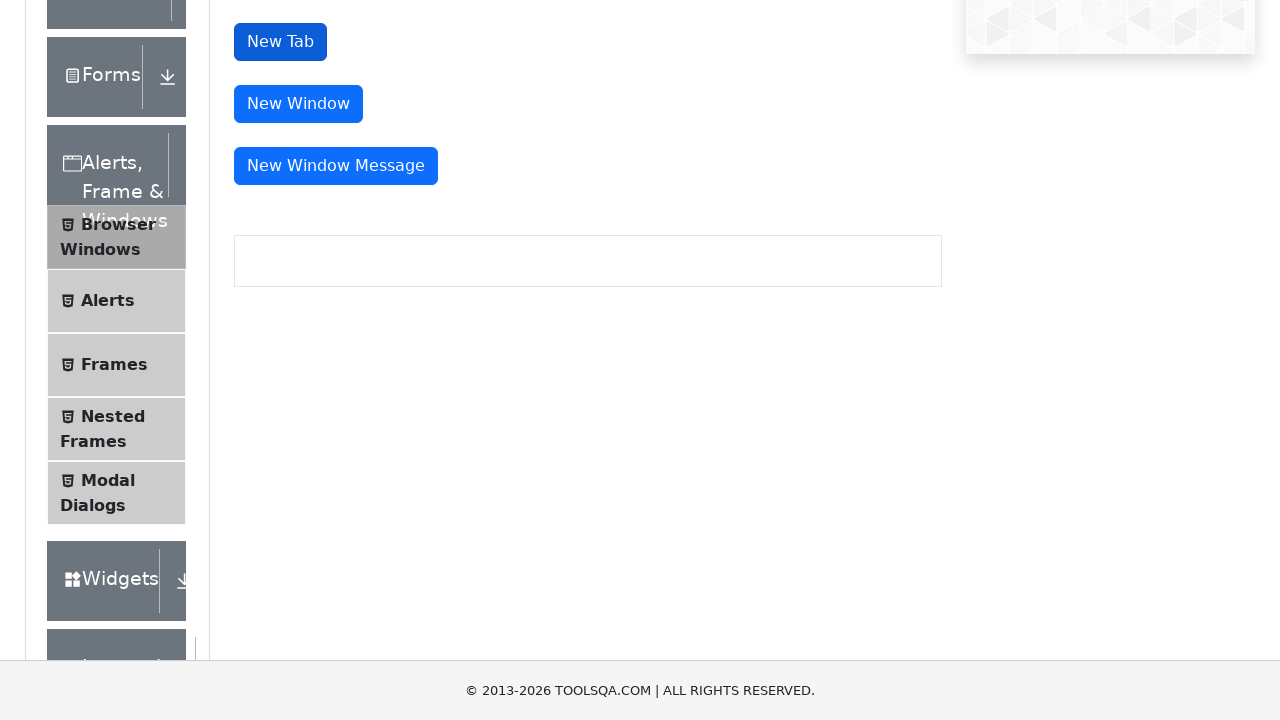

Captured the new tab/child page object
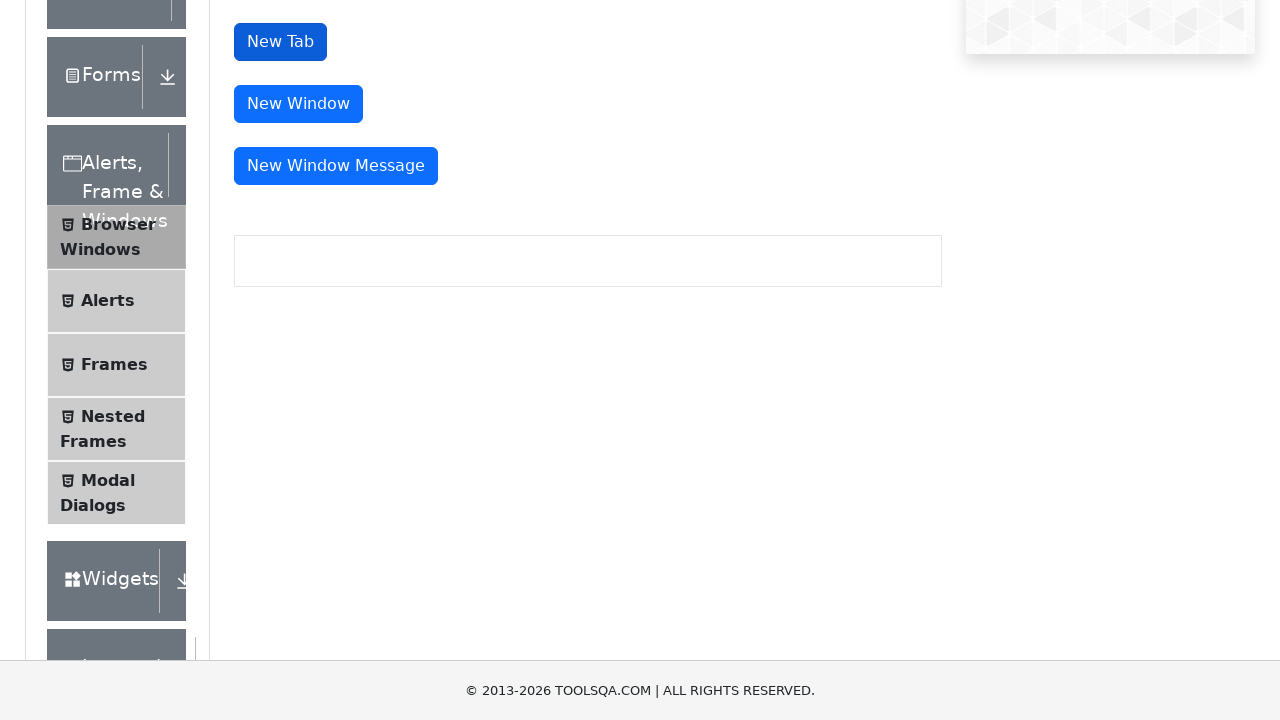

Waited for child page to fully load
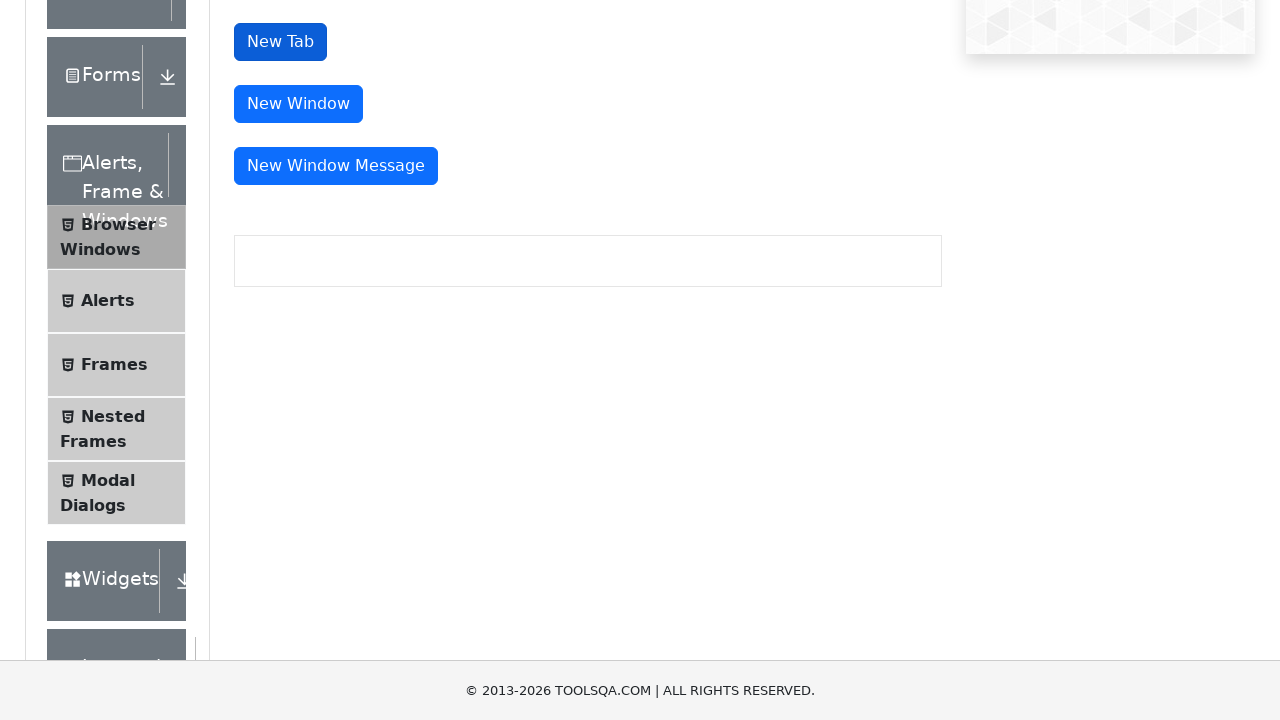

Read text content from child page body: 
This is a sample page



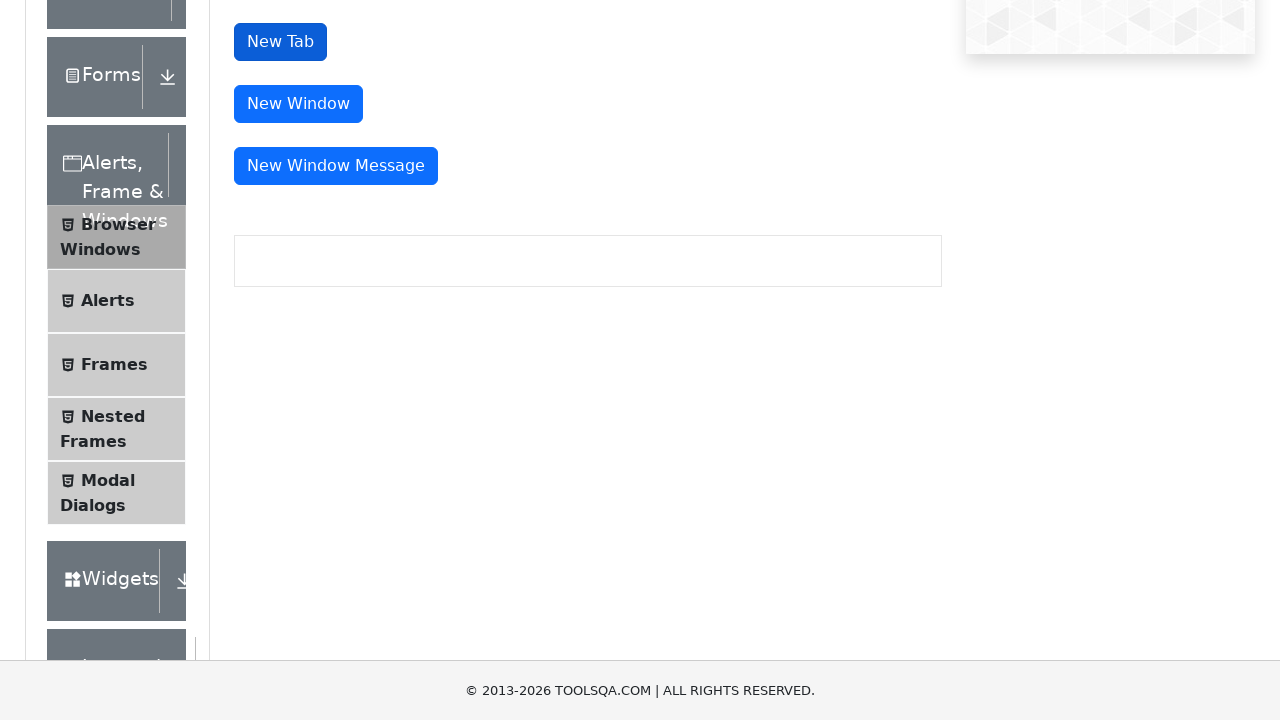

Switched back to parent page by bringing it to front
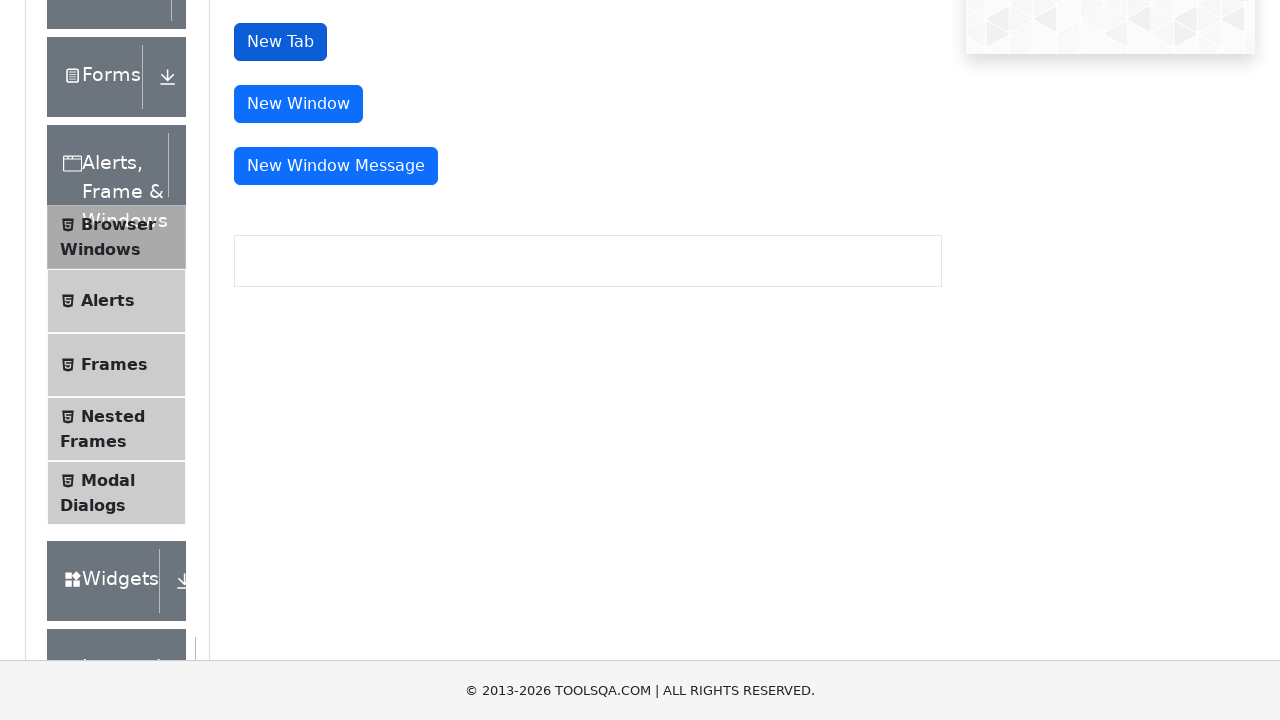

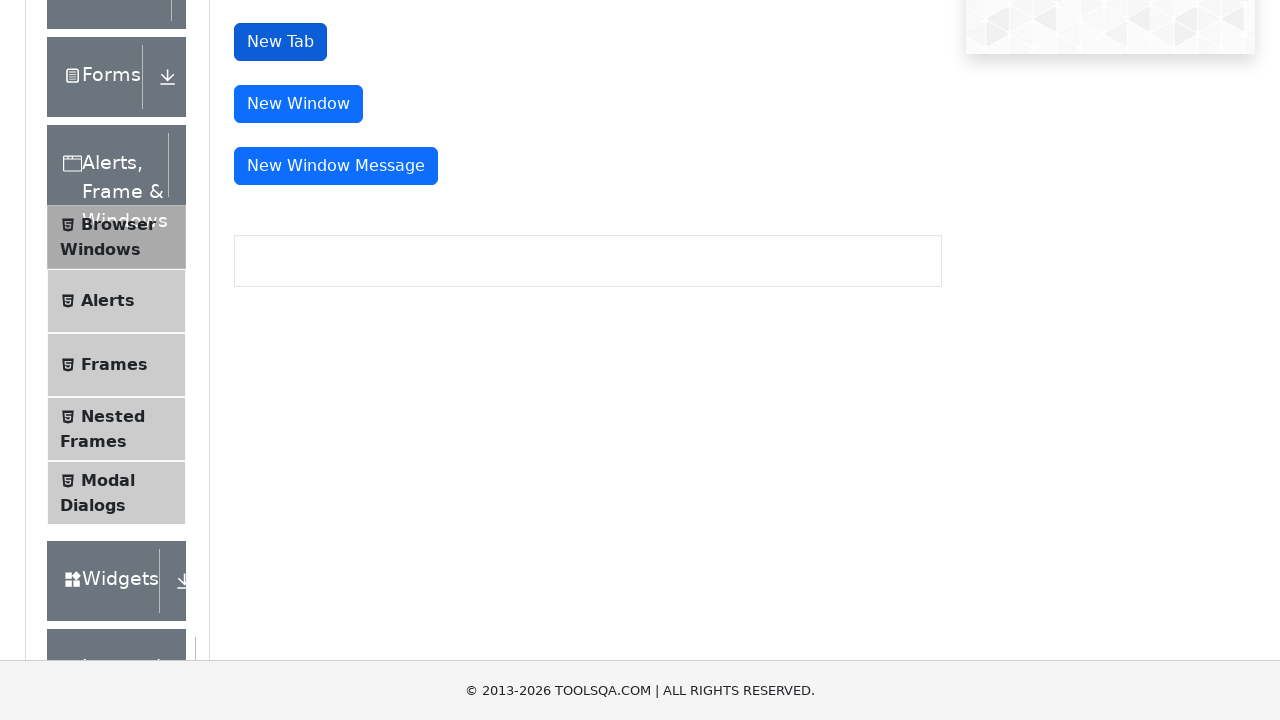